Tests multiple window handling by opening a new window, switching between windows, and verifying content in each window

Starting URL: http://the-internet.herokuapp.com/

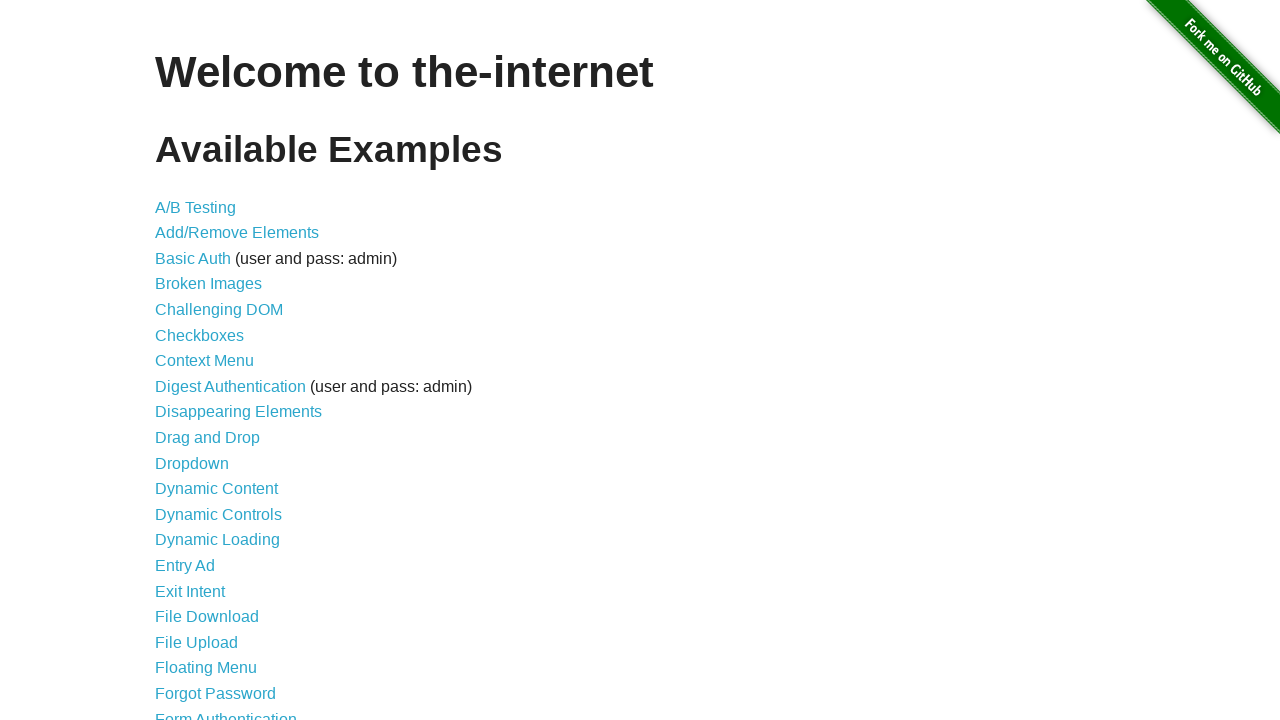

Clicked on the Windows link to navigate to multiple windows test page at (218, 369) on a[href='/windows']
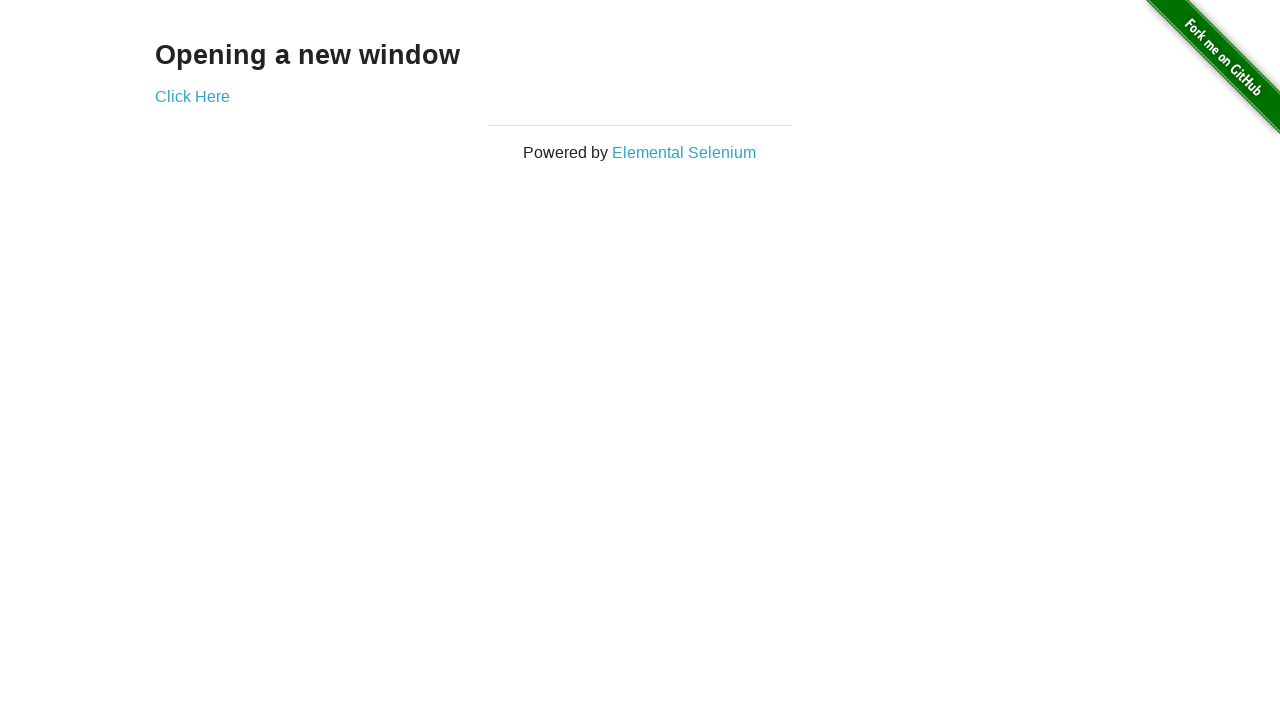

Clicked link to open a new window at (192, 96) on a[href='/windows/new']
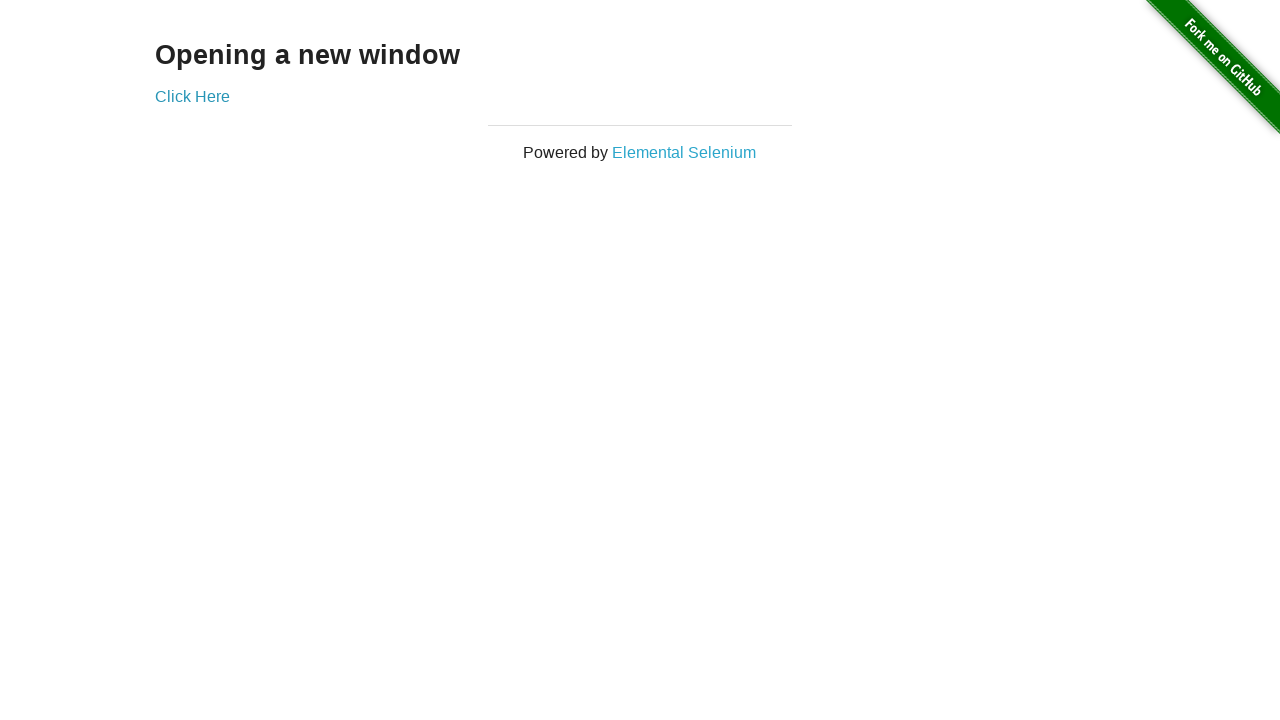

New window opened and captured
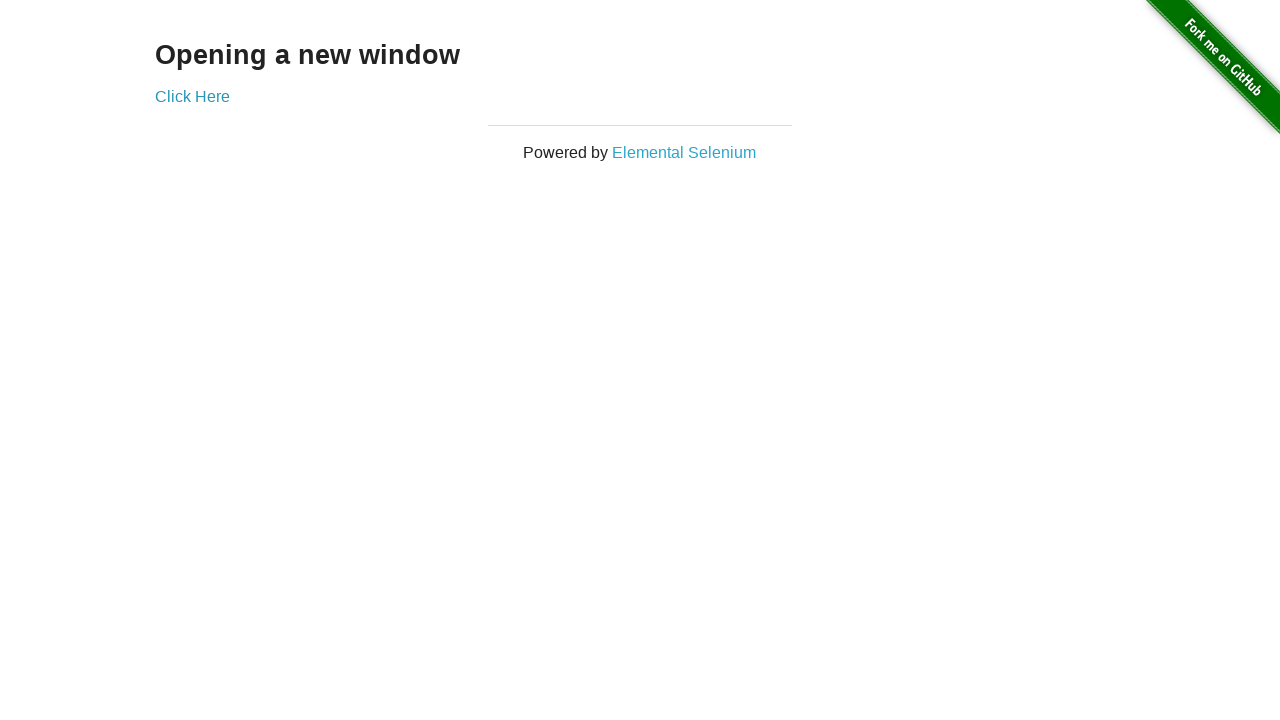

Retrieved text from new window: 'New Window'
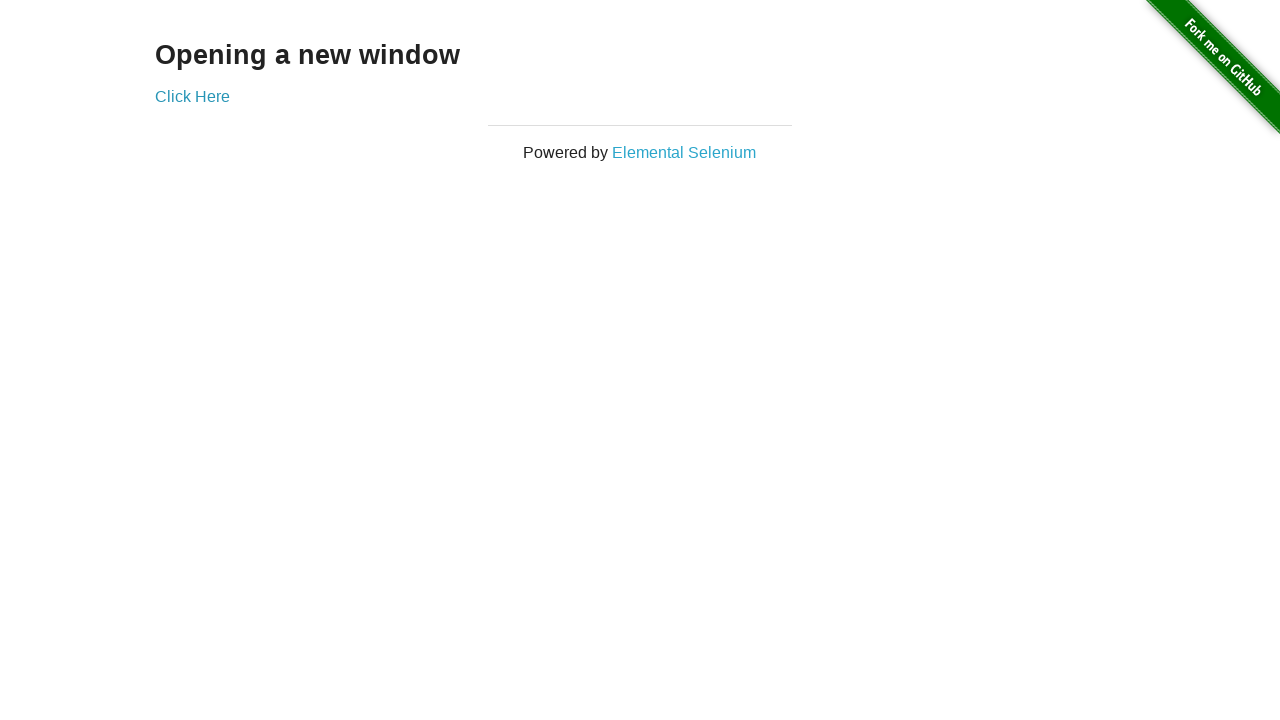

Retrieved text from original window: 'Opening a new window'
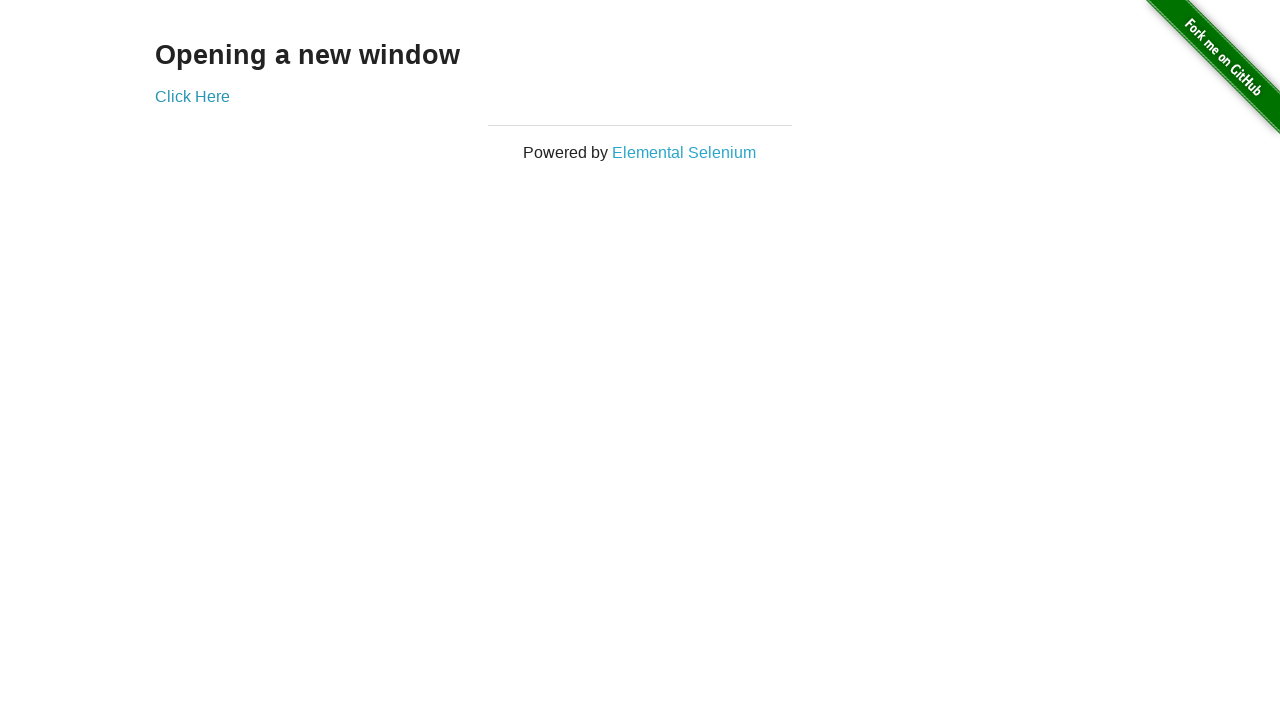

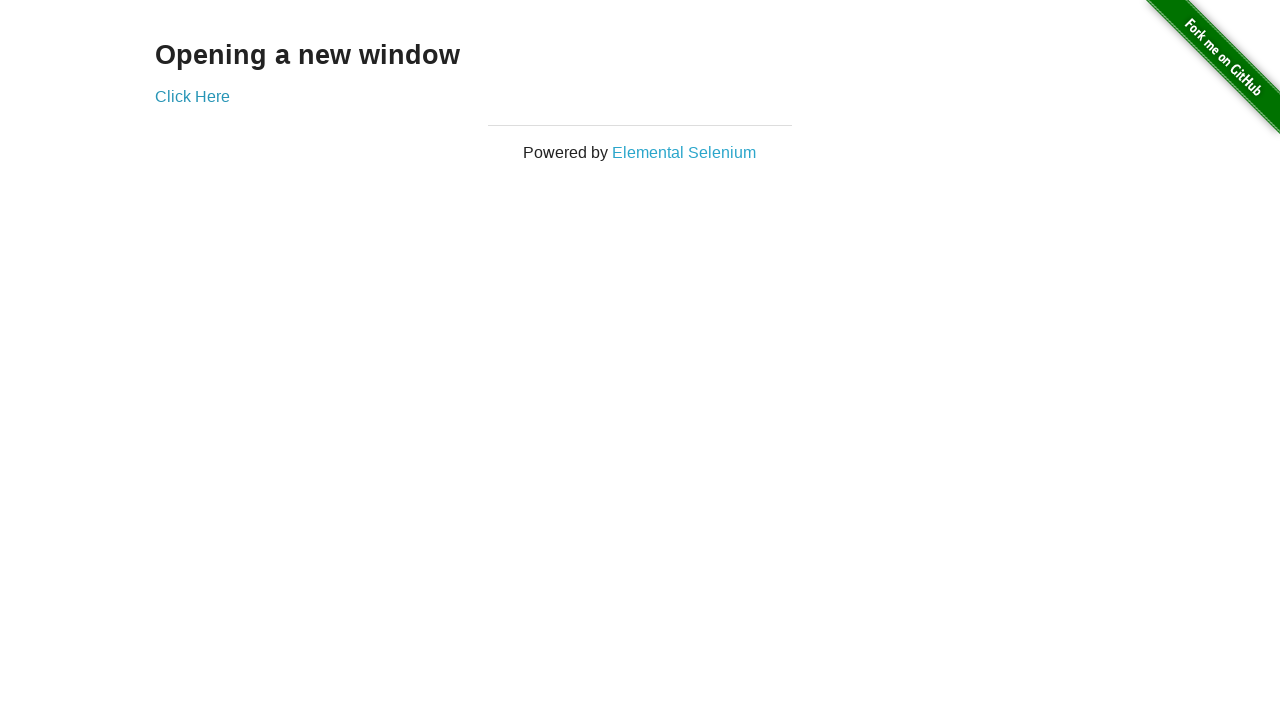